Tests registration page by entering username and a password with more than 8 characters, submitting the form, and handling the success alert

Starting URL: http://automationbykrishna.com/

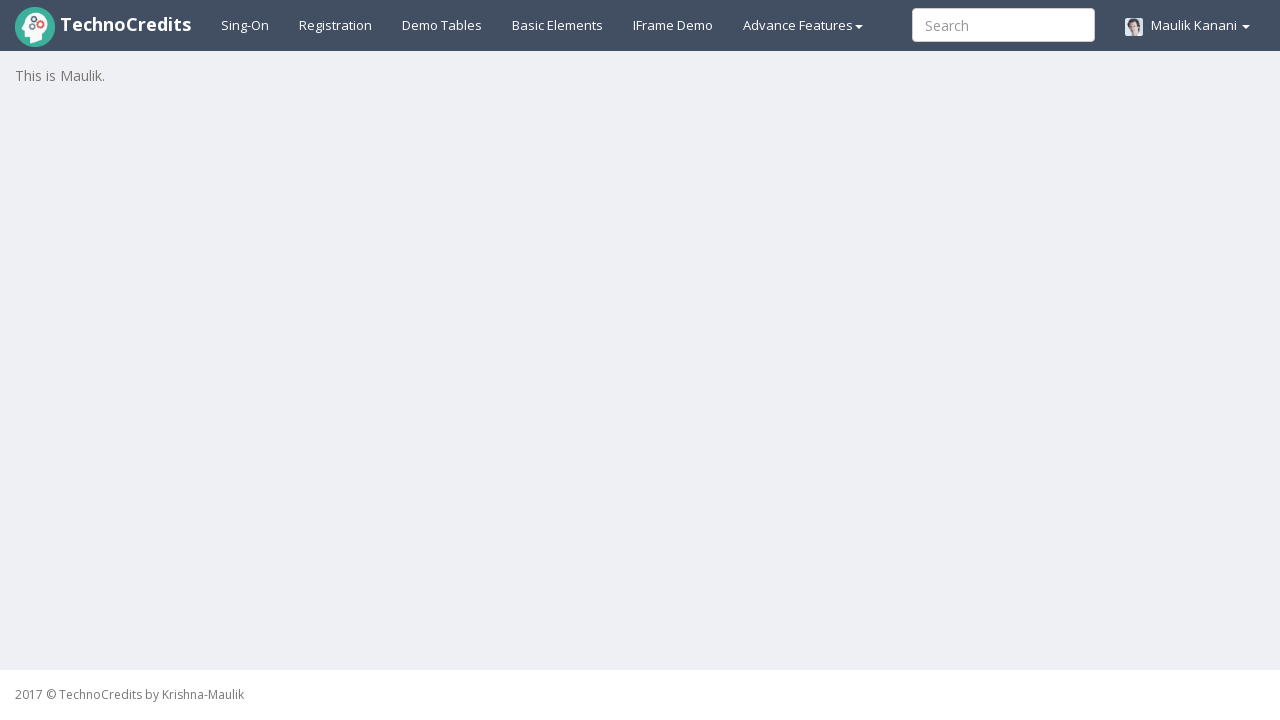

Clicked on registration link at (336, 25) on #registration2
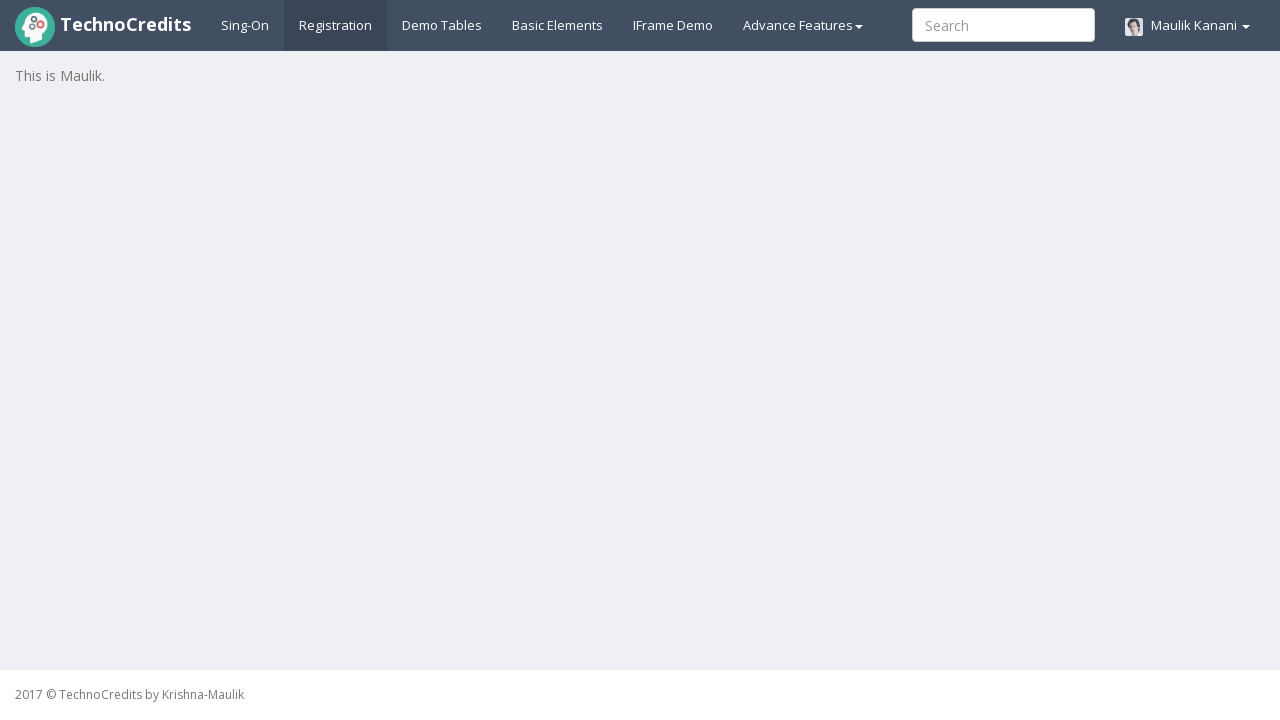

Registration form loaded
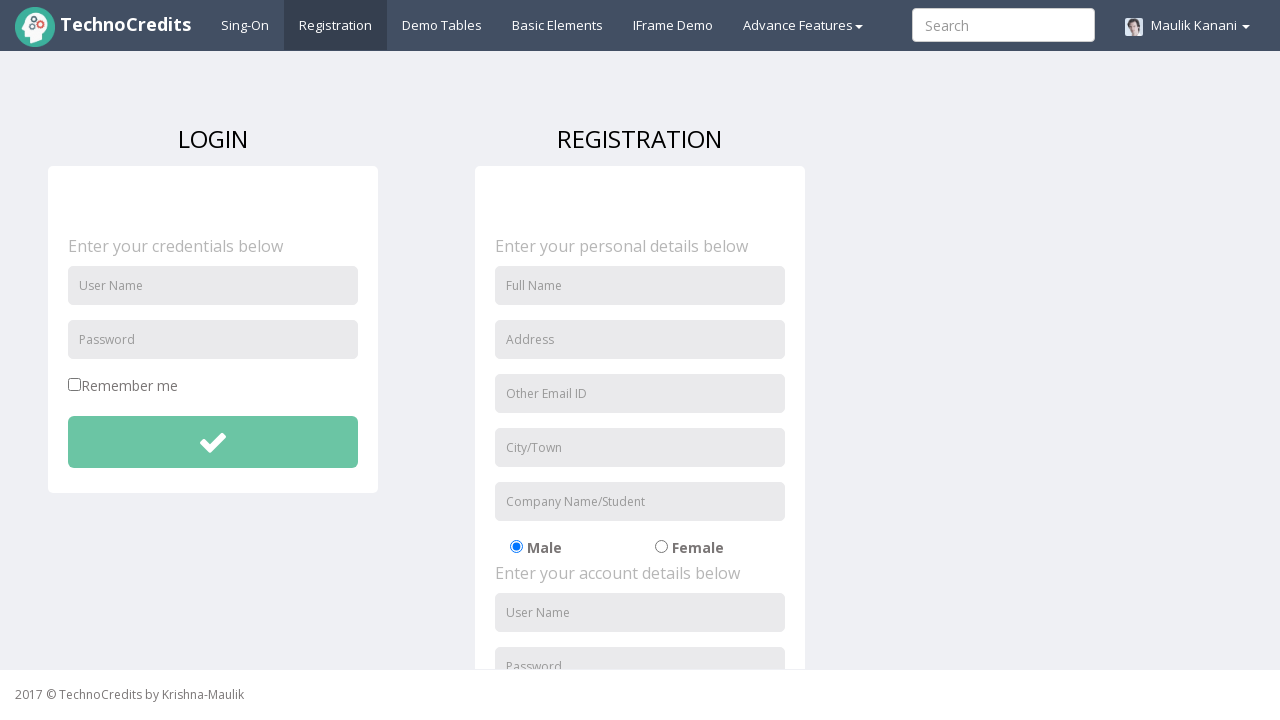

Entered username 'Nikita' on input#unameSignin
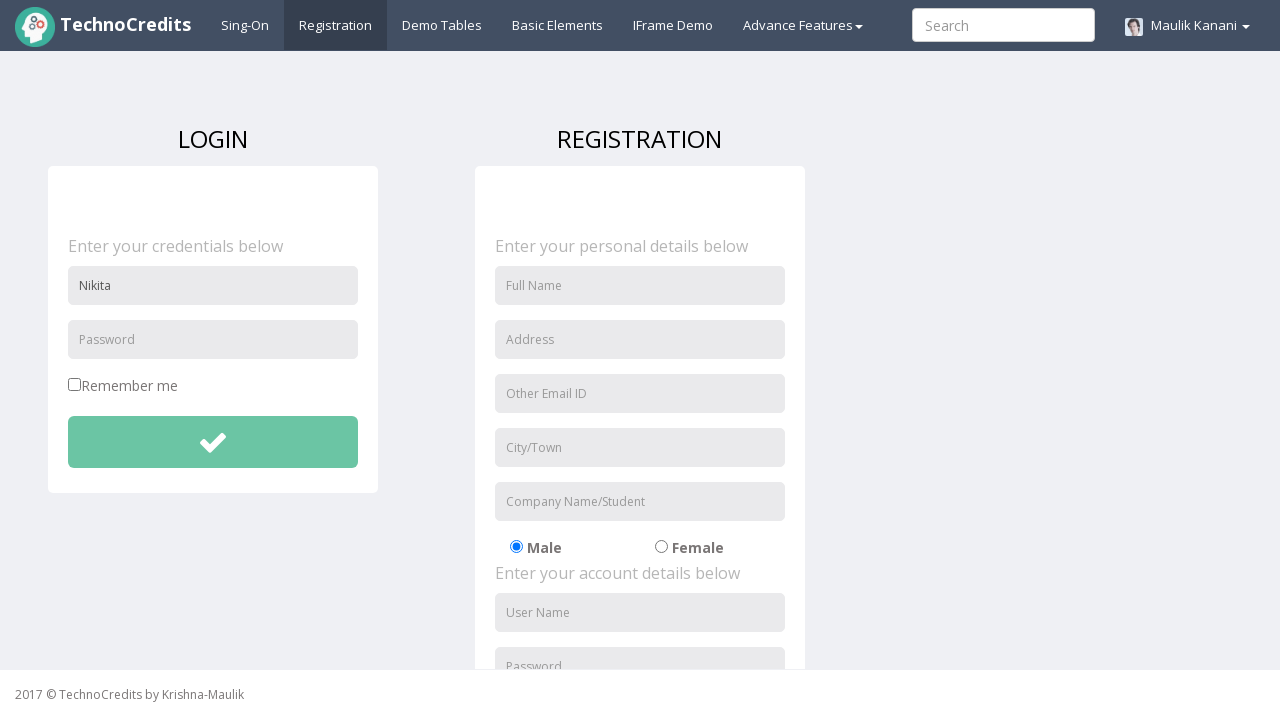

Entered password with more than 8 characters on input#pwdSignin
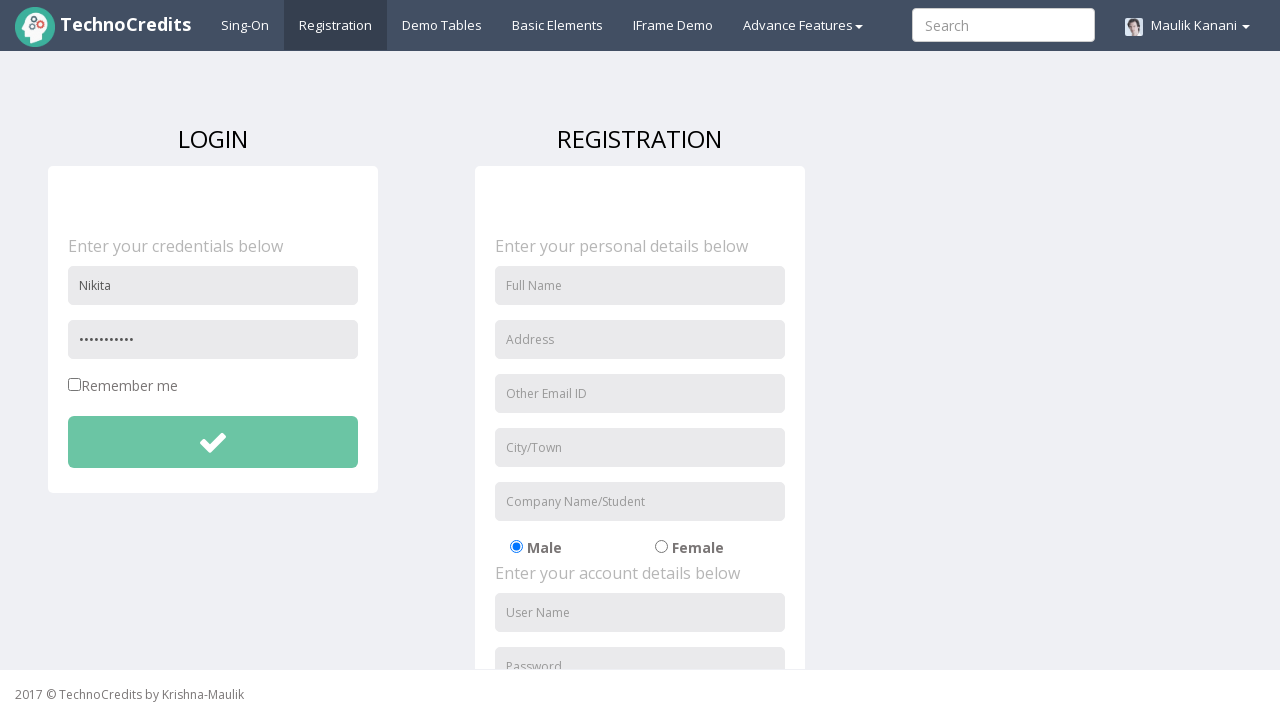

Clicked submit button to register at (213, 442) on button#btnsubmitdetails
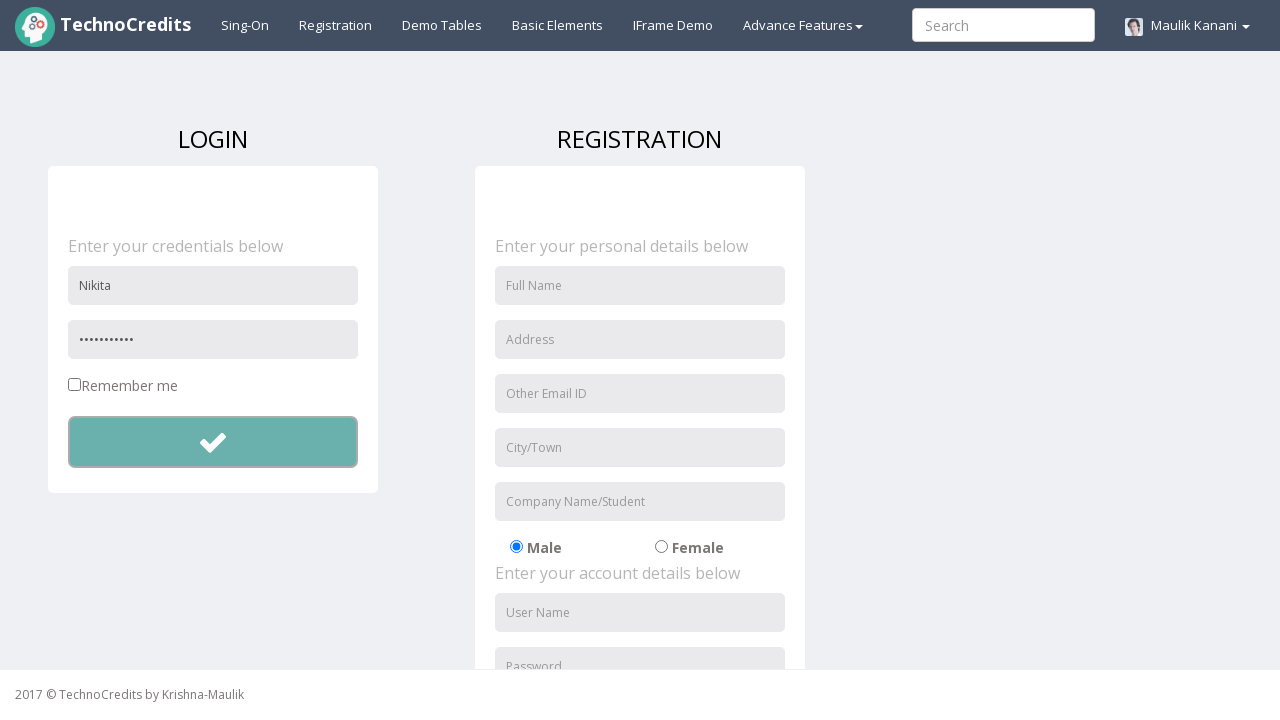

Handled success alert dialog
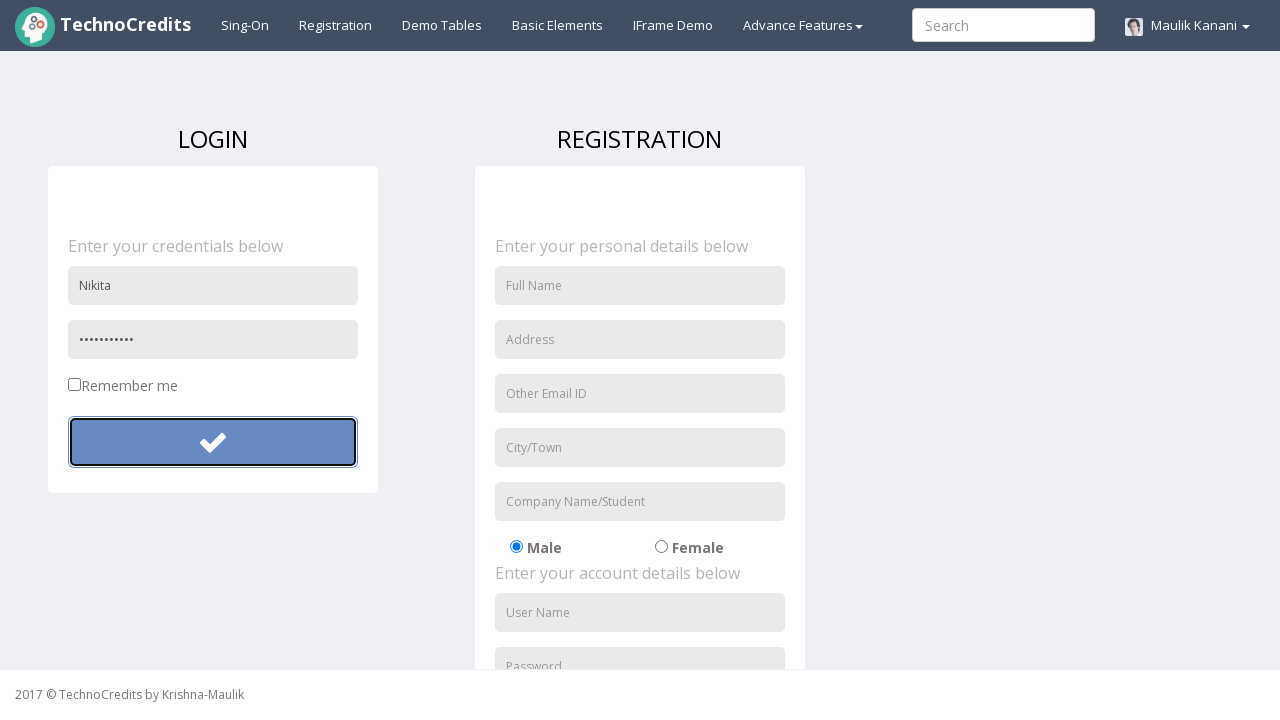

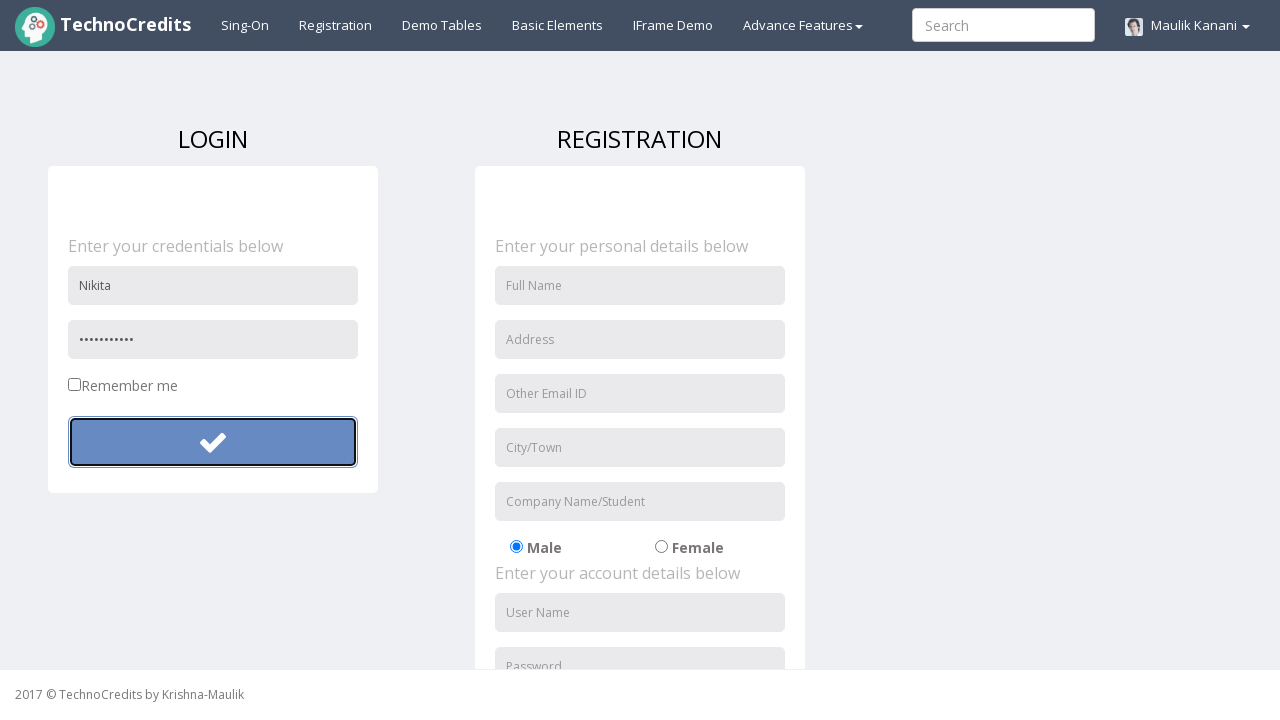